Demonstrates keypress interactions by typing text into a textarea and simulating individual key presses including a shift+key combination on the Bootswatch default theme page.

Starting URL: https://bootswatch.com/default/

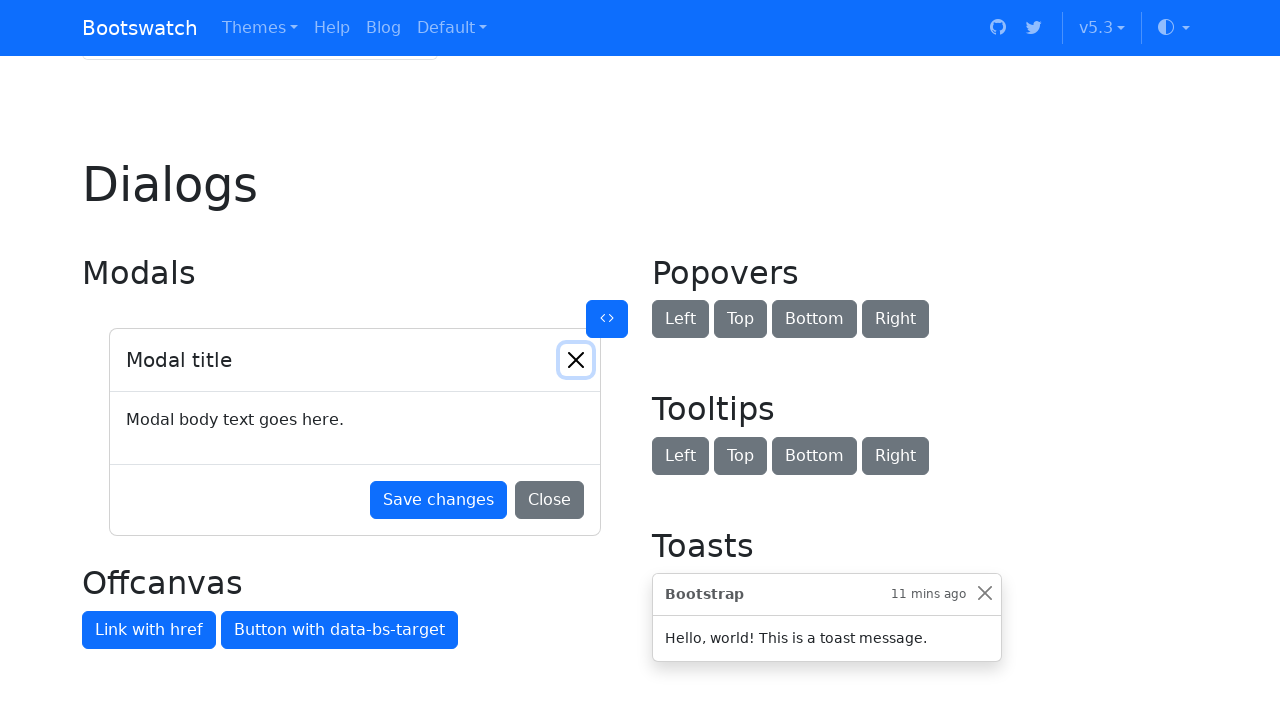

Located textarea element by label relationship
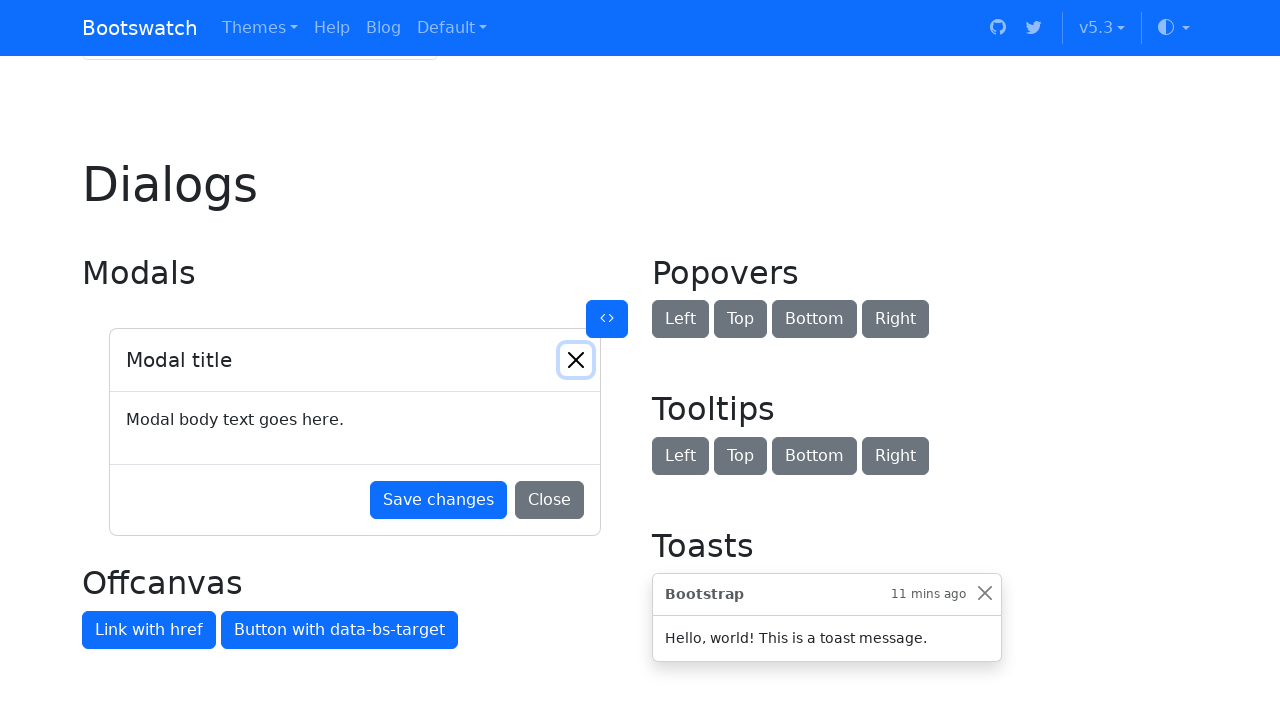

Scrolled textarea into view
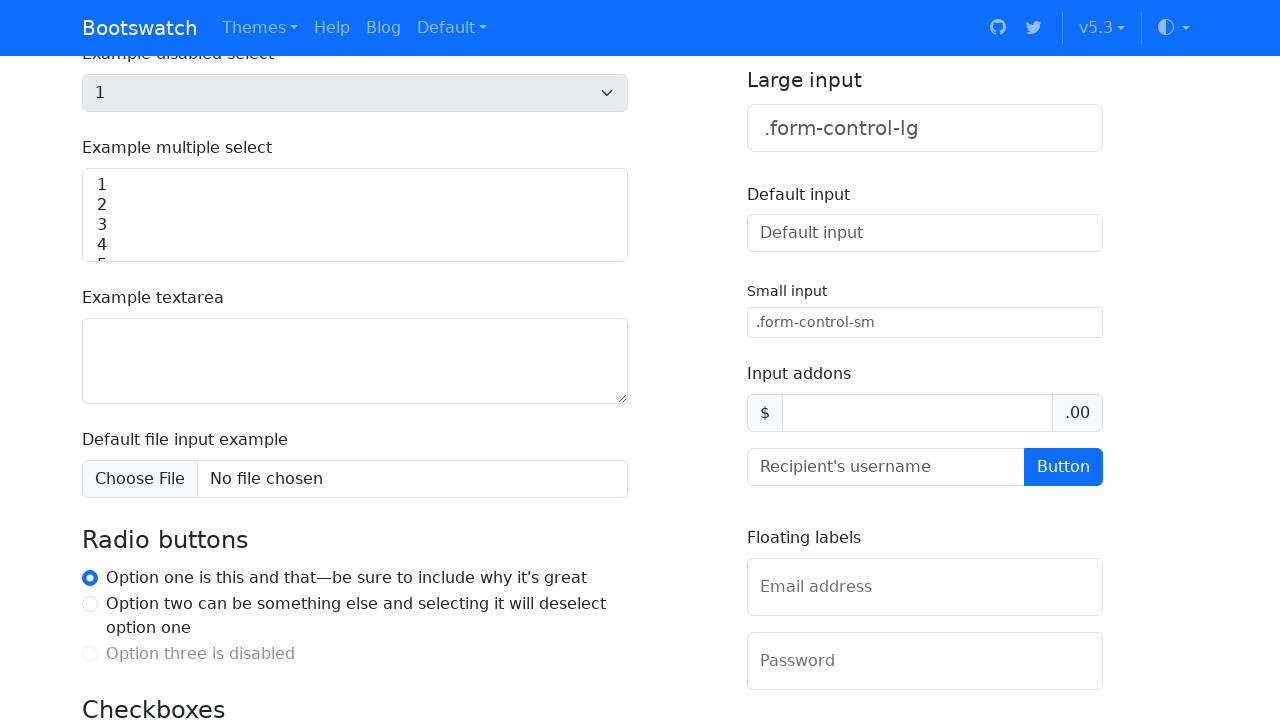

Cleared existing text from textarea on label[for="exampleTextarea"] + textarea
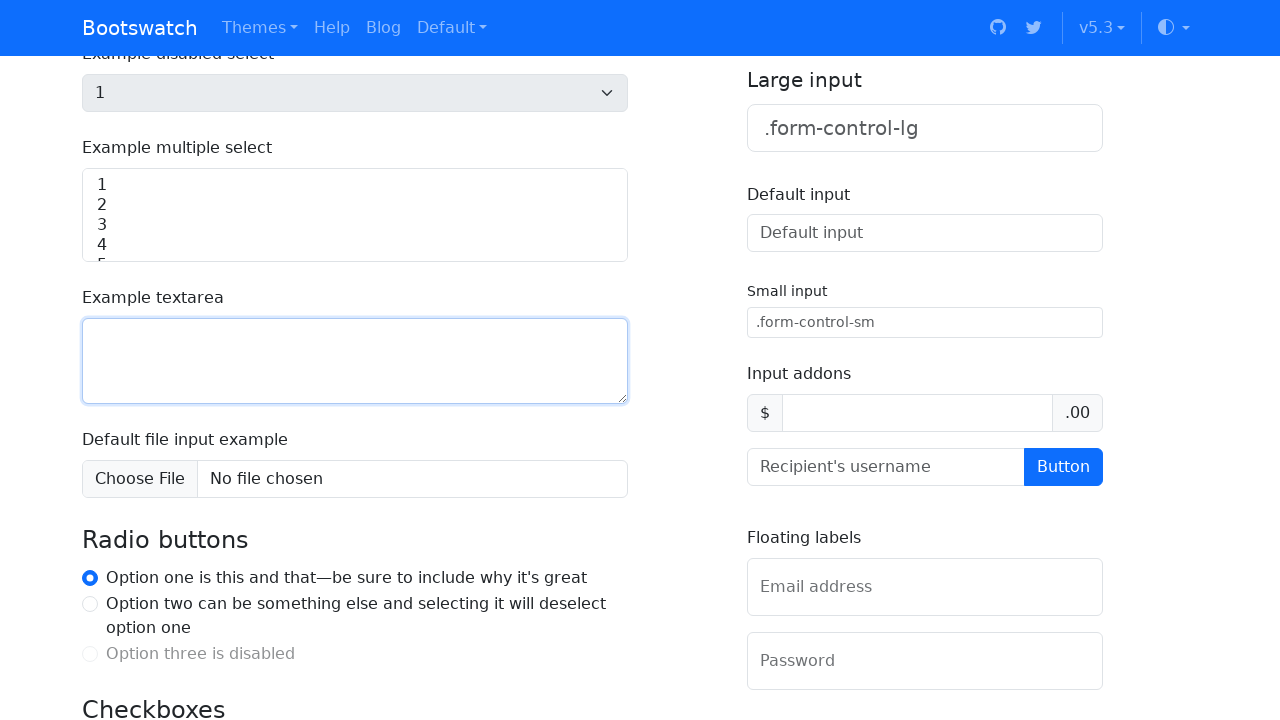

Typed 'Hello, World!' into the textarea on label[for="exampleTextarea"] + textarea
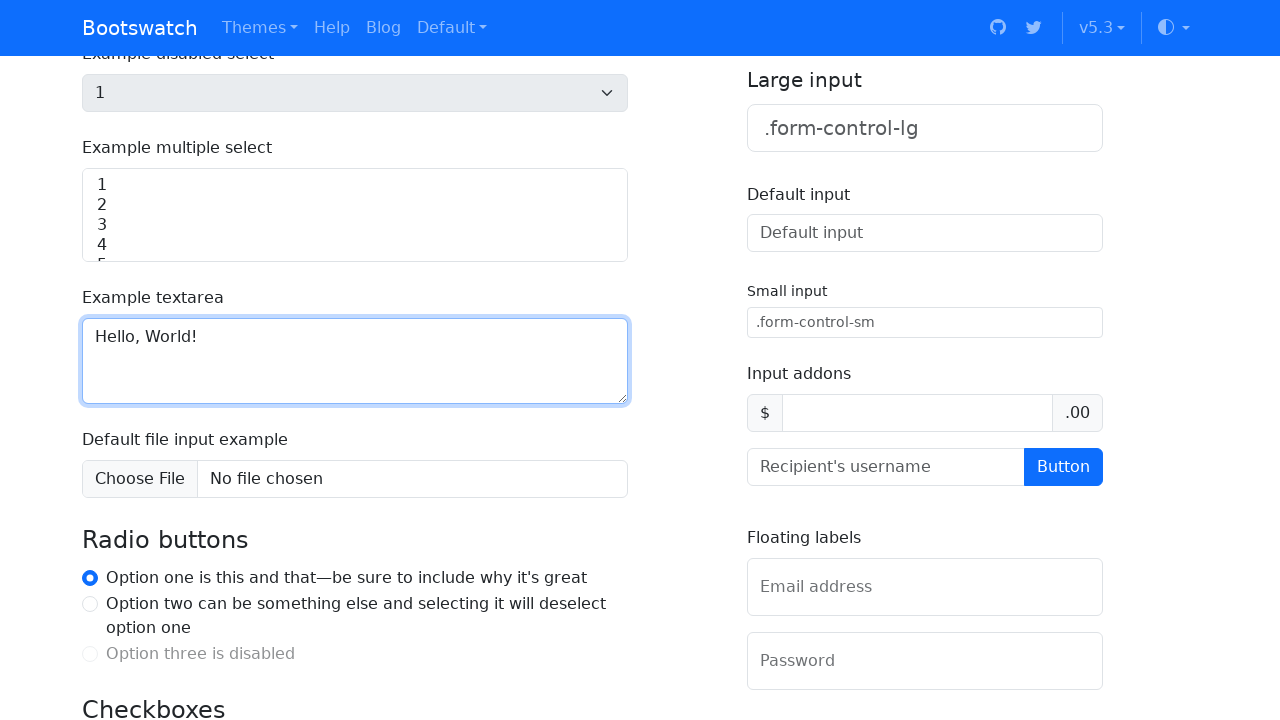

Pressed 'W' key on label[for="exampleTextarea"] + textarea
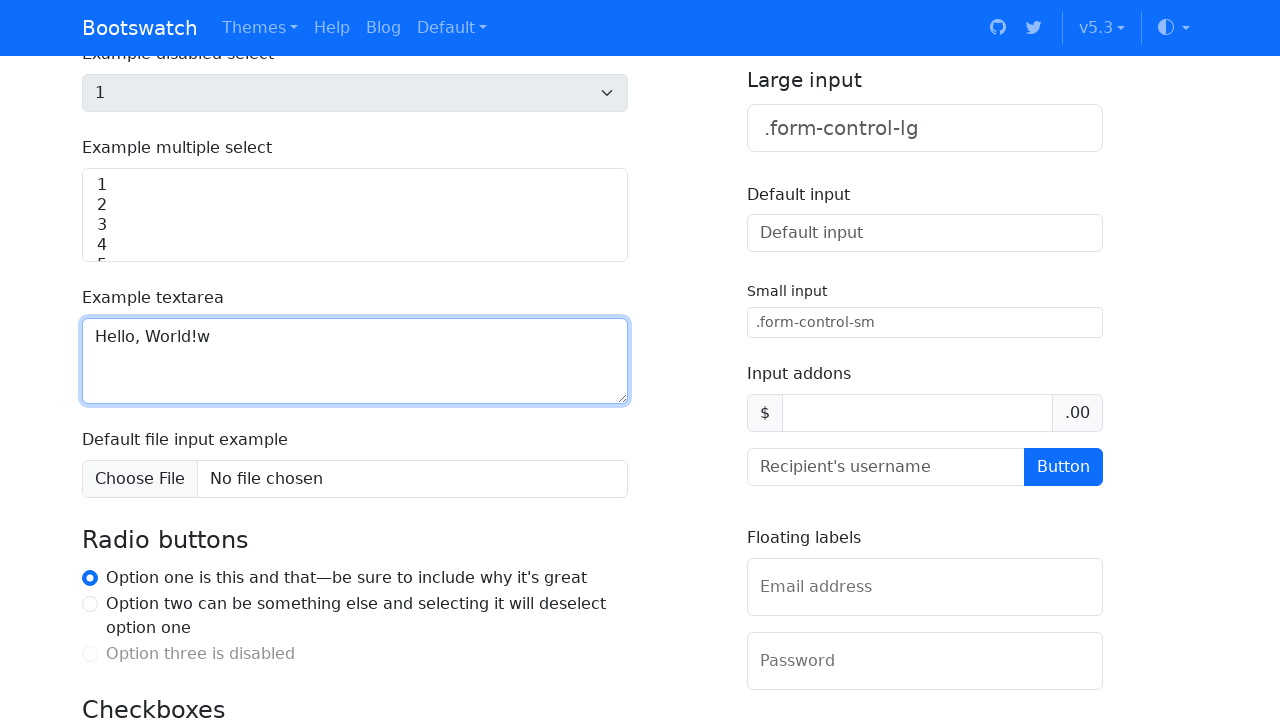

Pressed 'A' key on label[for="exampleTextarea"] + textarea
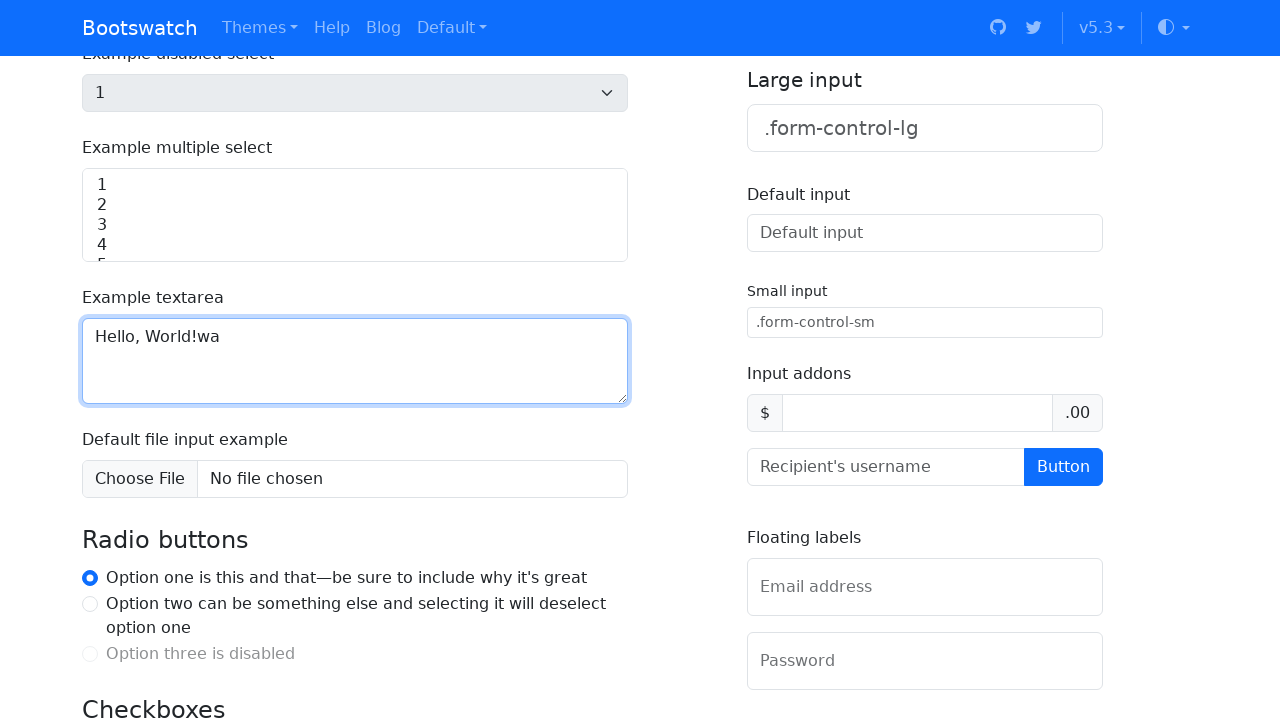

Pressed 'B' key on label[for="exampleTextarea"] + textarea
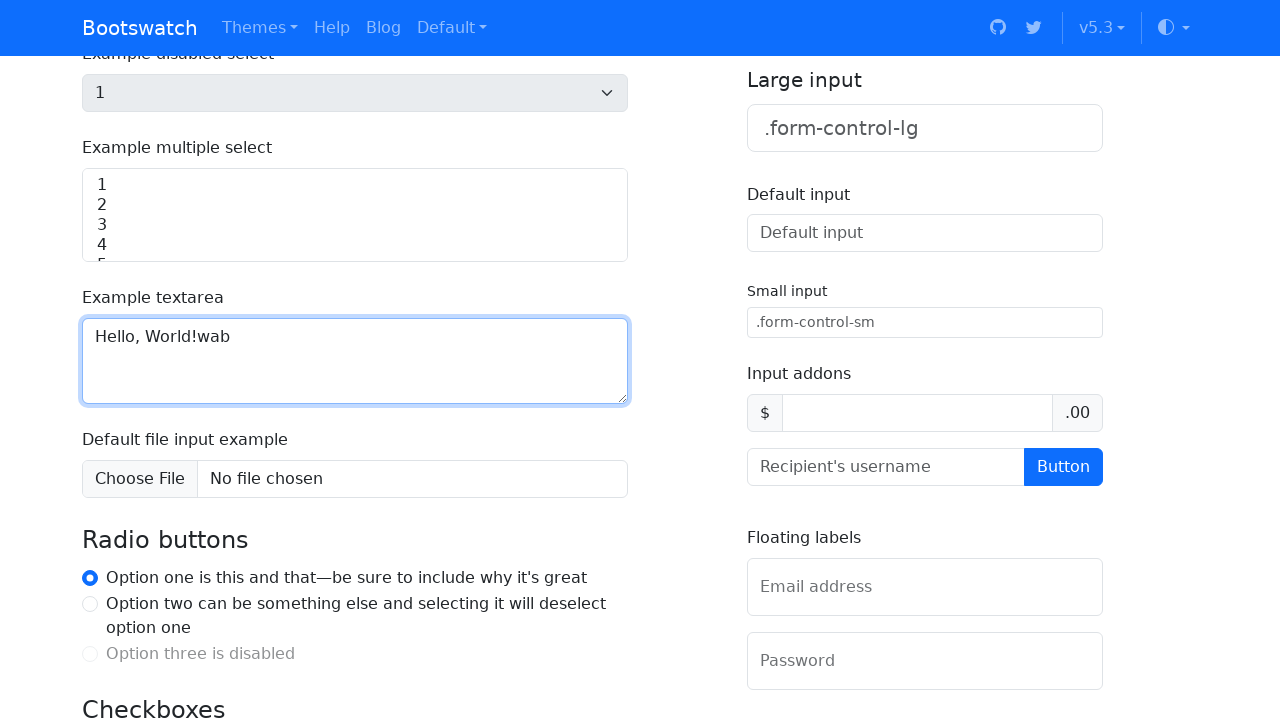

Pressed 'C' key on label[for="exampleTextarea"] + textarea
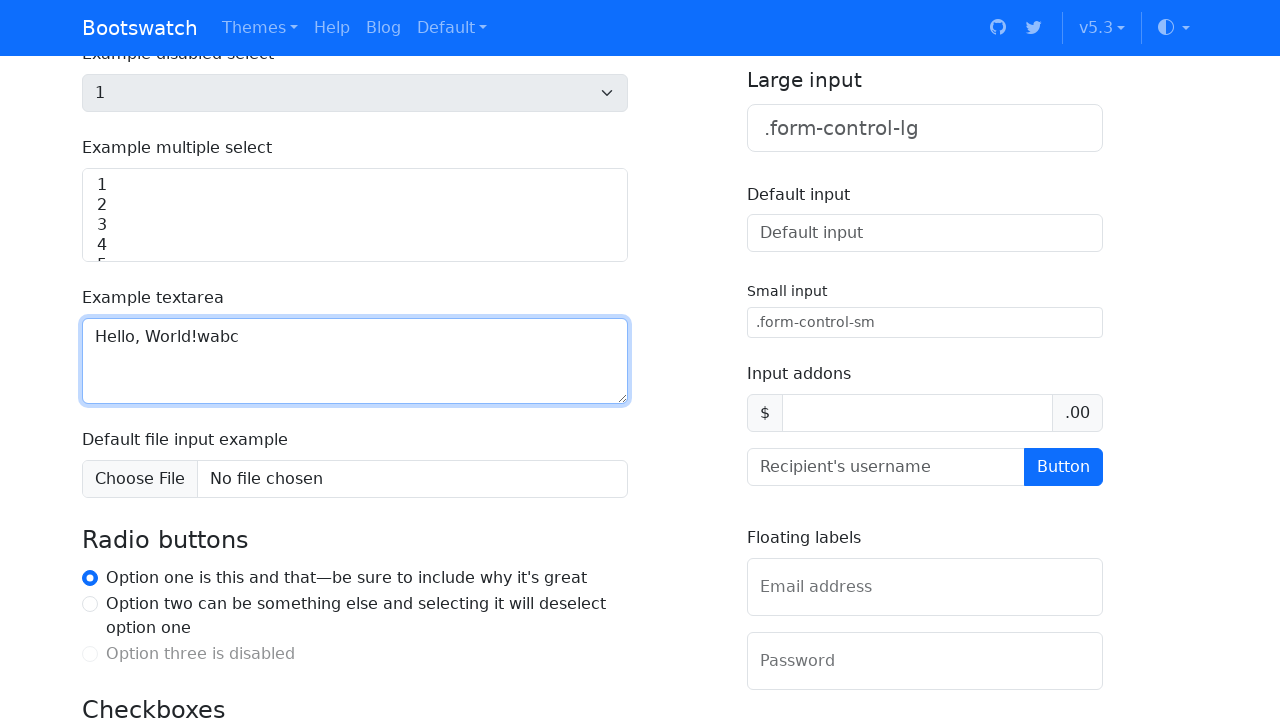

Pressed 'Shift + C' key combination for capital C on label[for="exampleTextarea"] + textarea
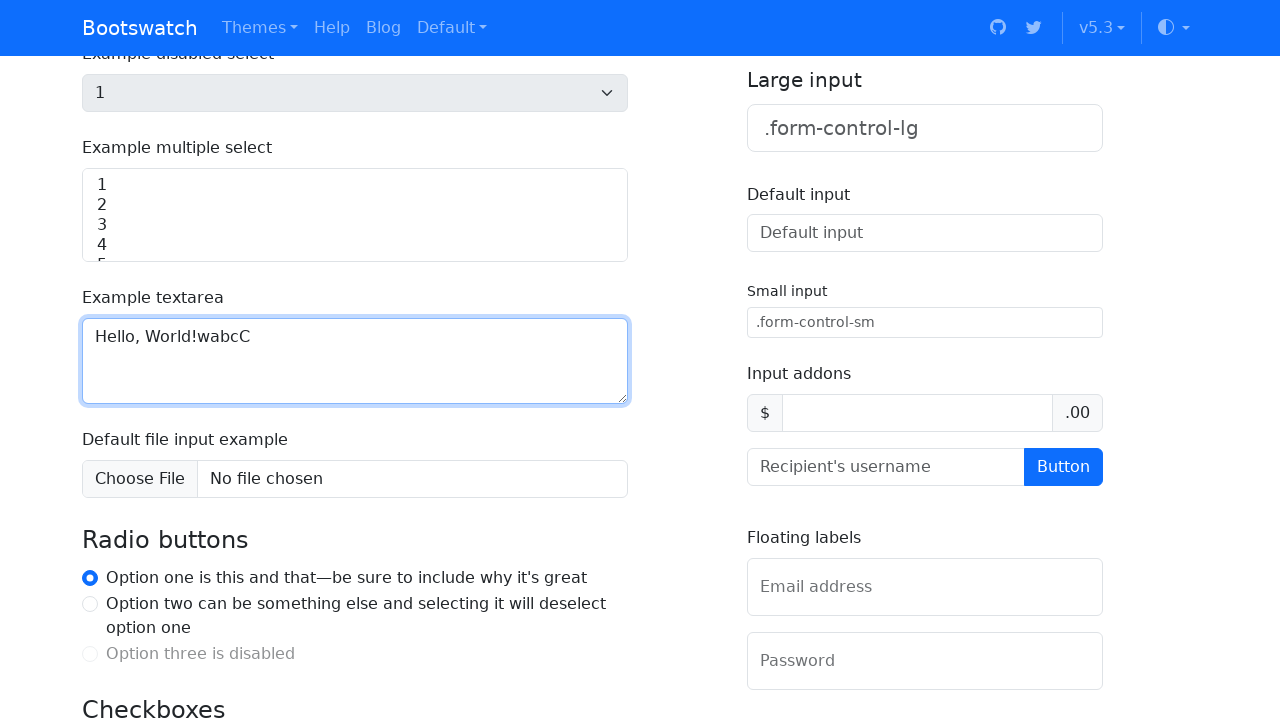

Verified textarea contains 'Hello, World!' text
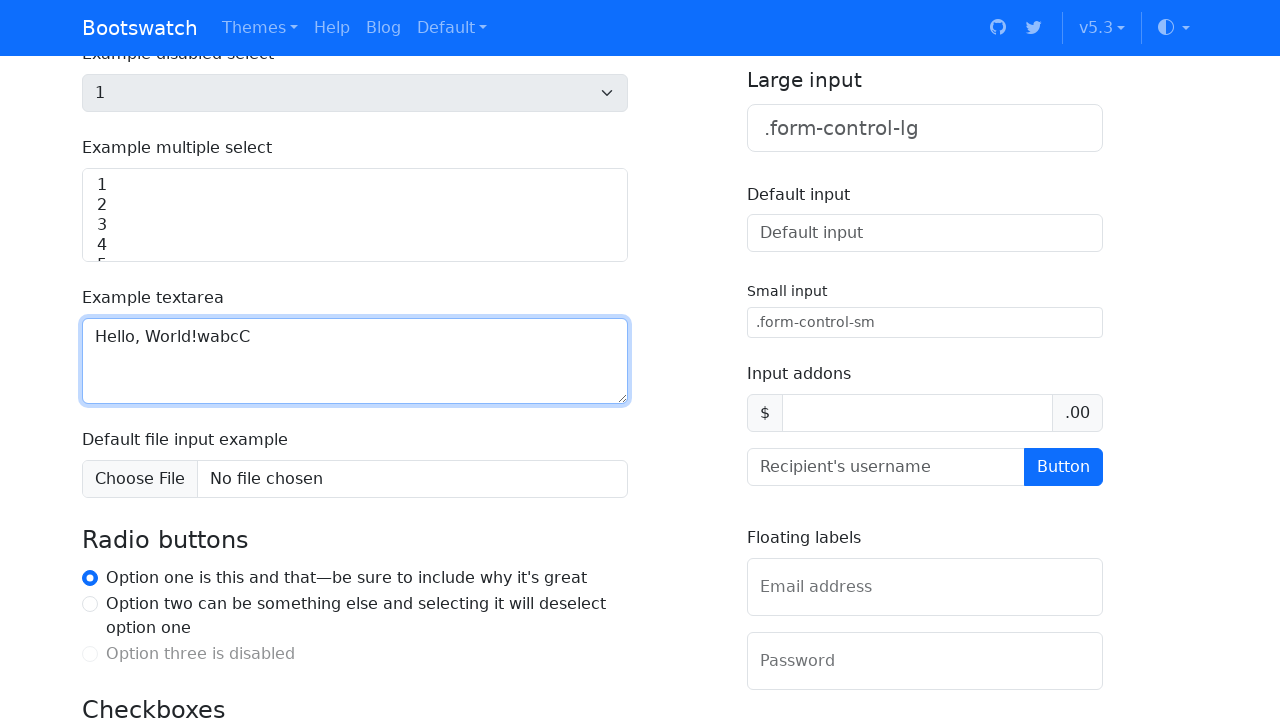

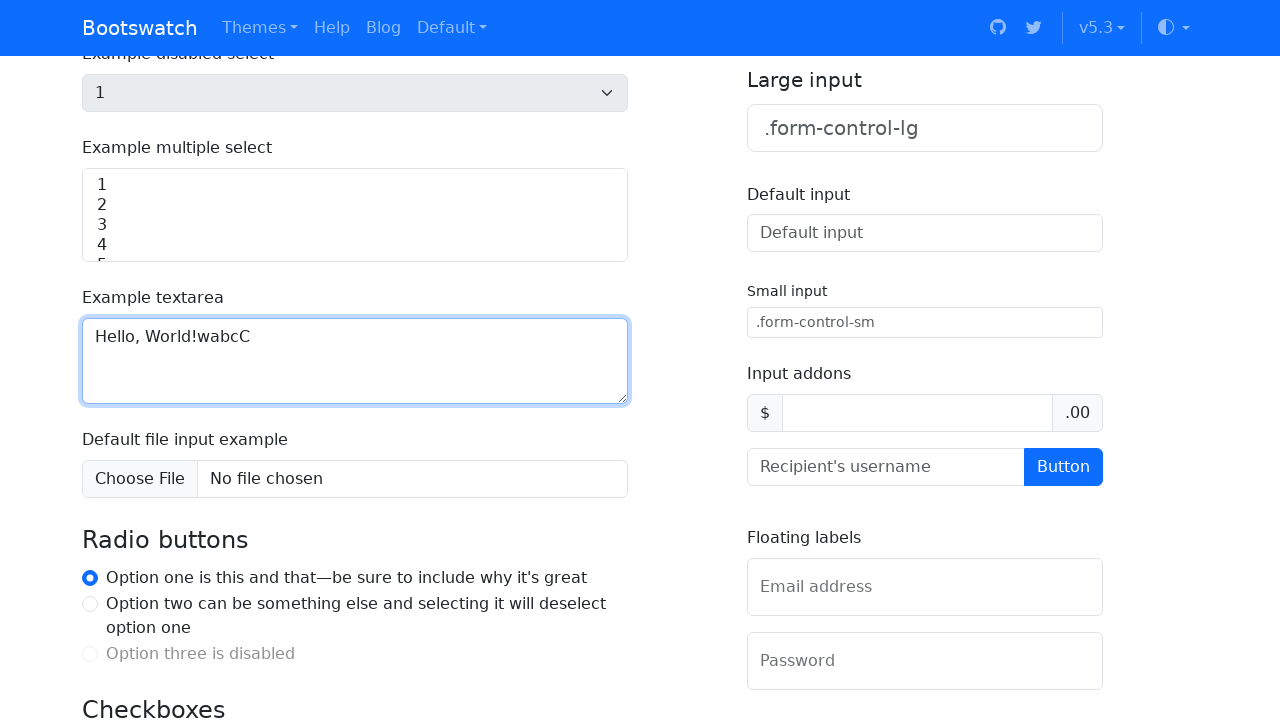